Tests keyboard interactions by sending a capital 'M' using Shift key modifier on a key press testing page

Starting URL: http://the-internet.herokuapp.com/key_presses

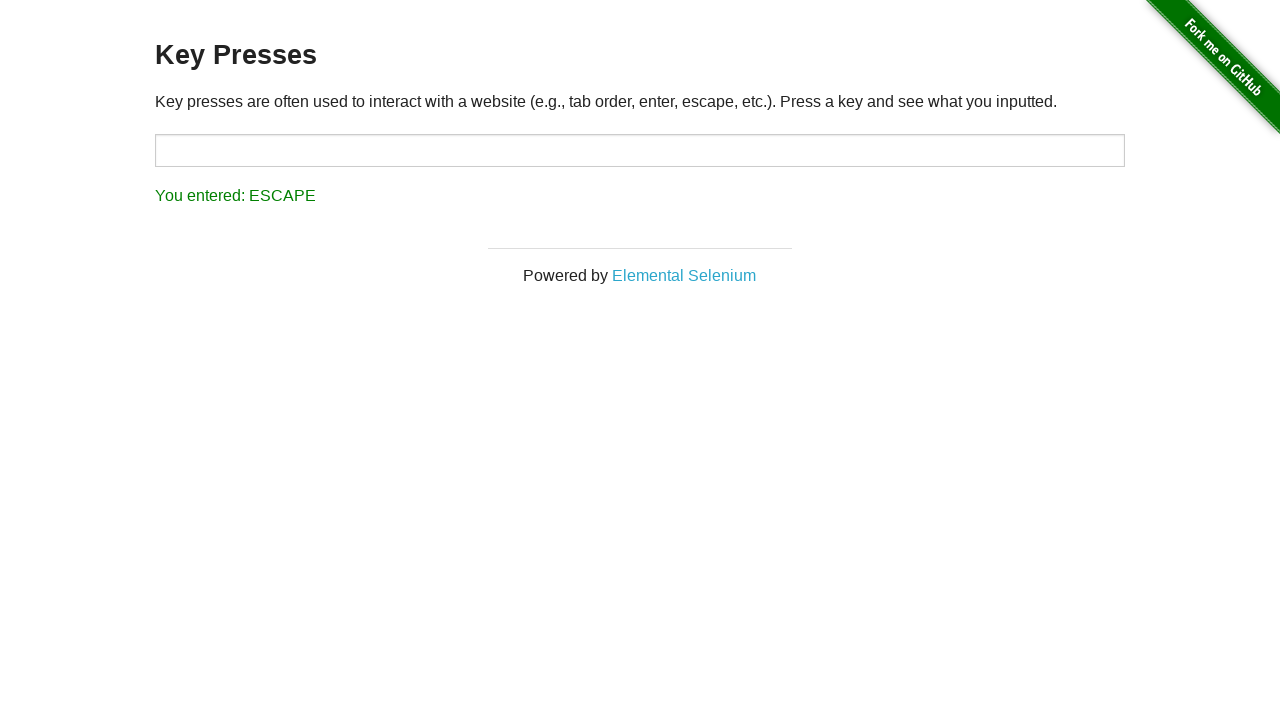

Pressed and held Shift key
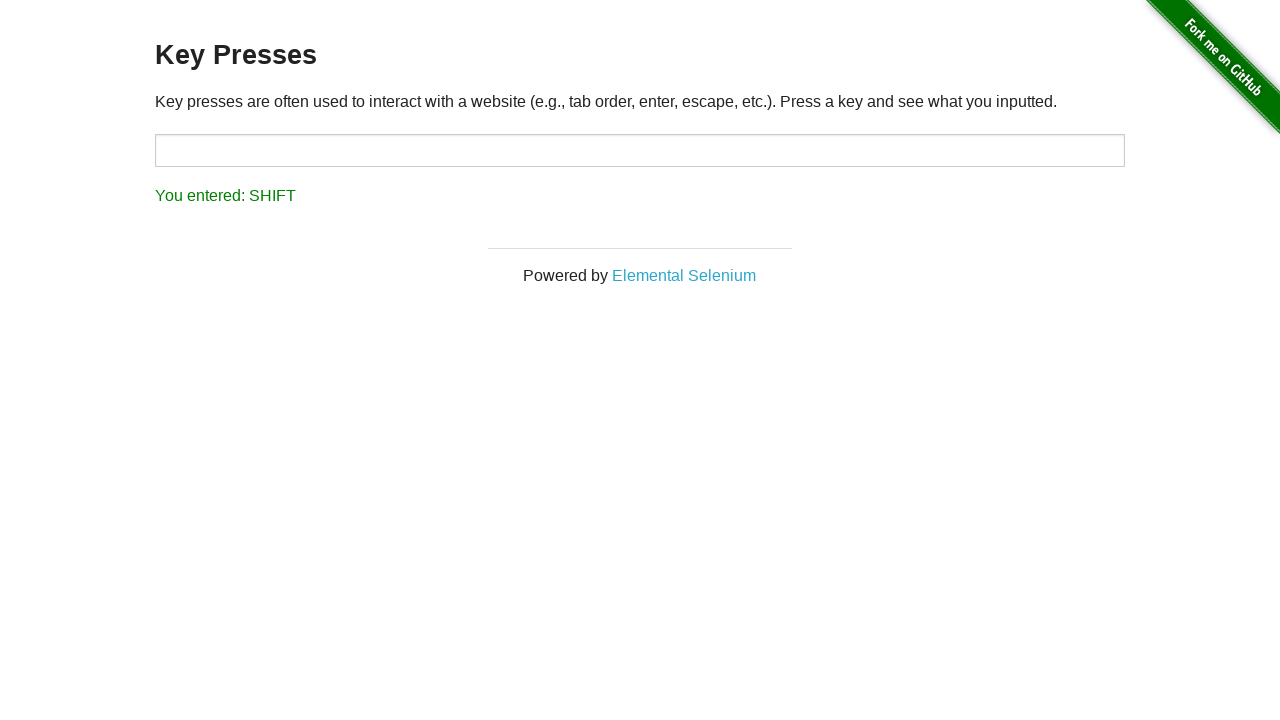

Typed 'm' key while Shift is held
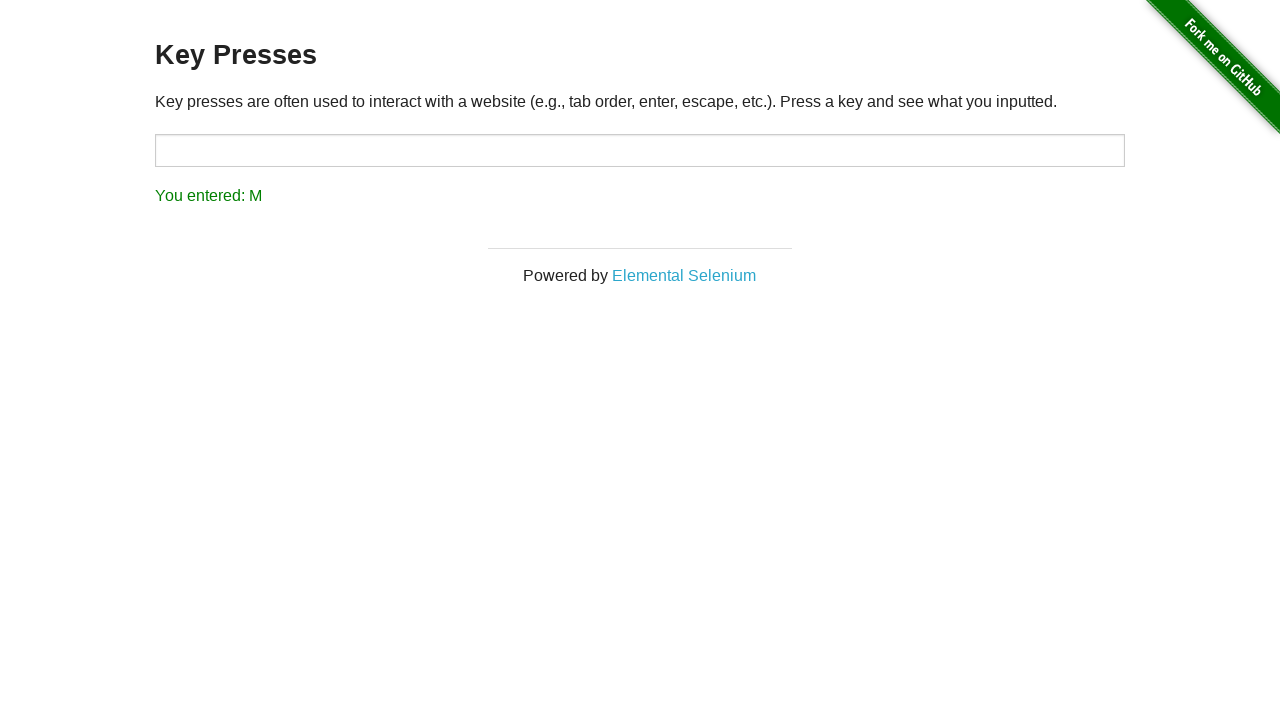

Released Shift key, completing capital 'M' input
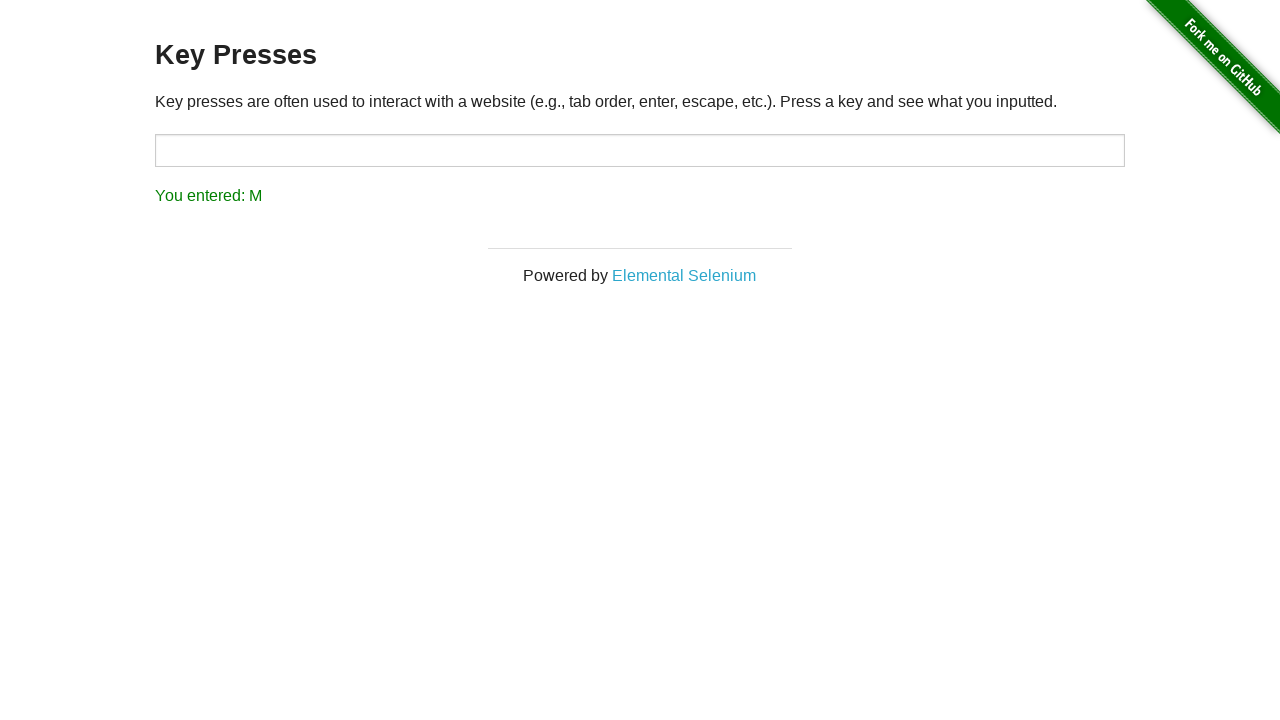

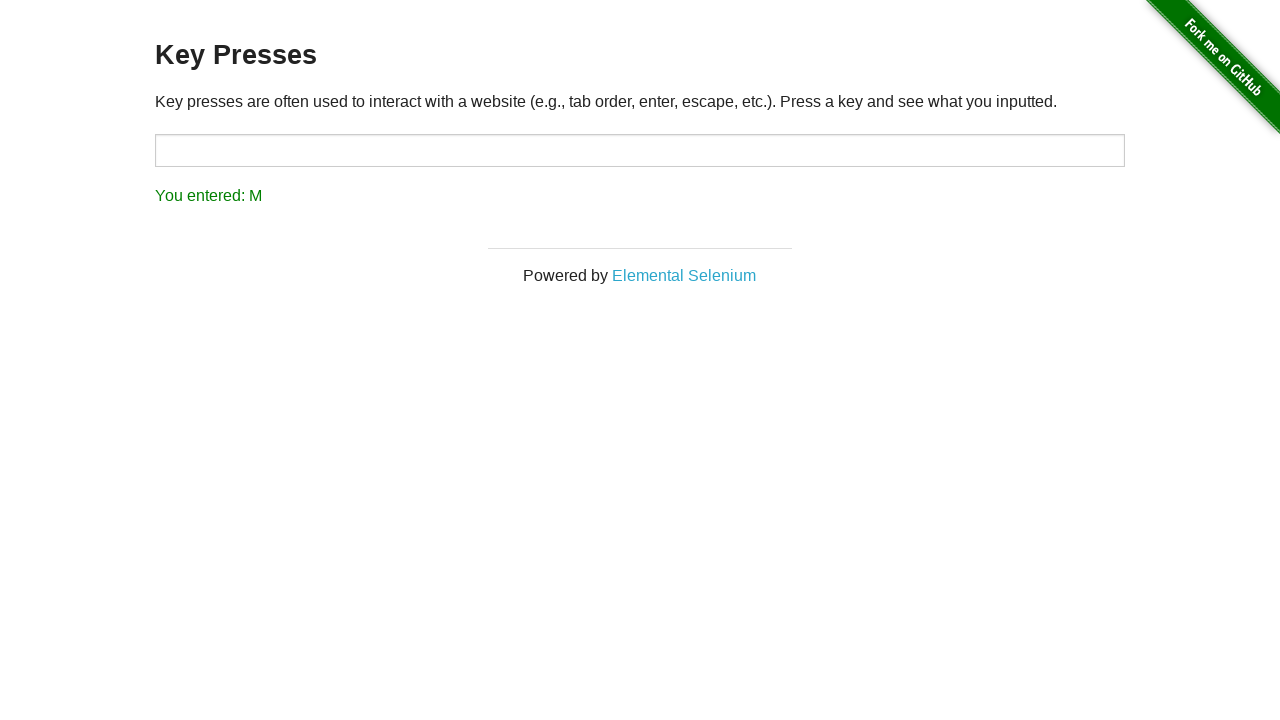